Tests successful registration form submission with all valid fields filled

Starting URL: http://automationbykrishna.com/

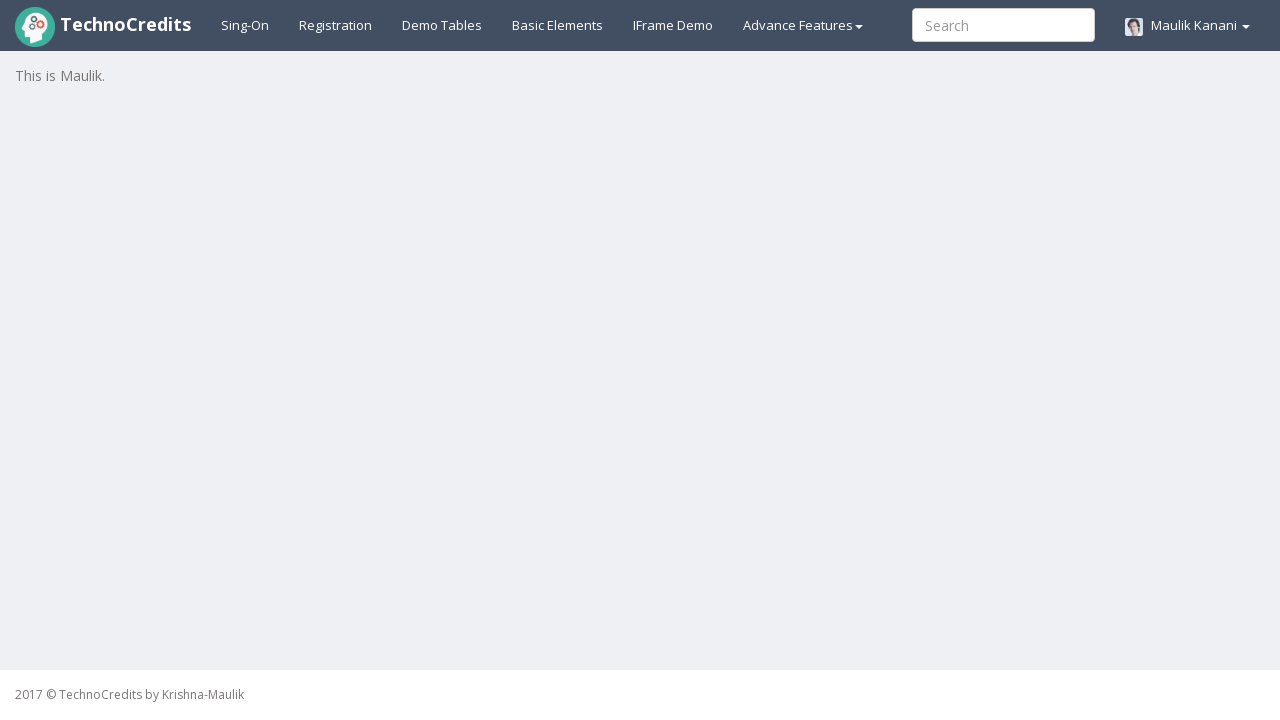

Clicked registration button at (336, 25) on xpath=//a[@id='registration2']
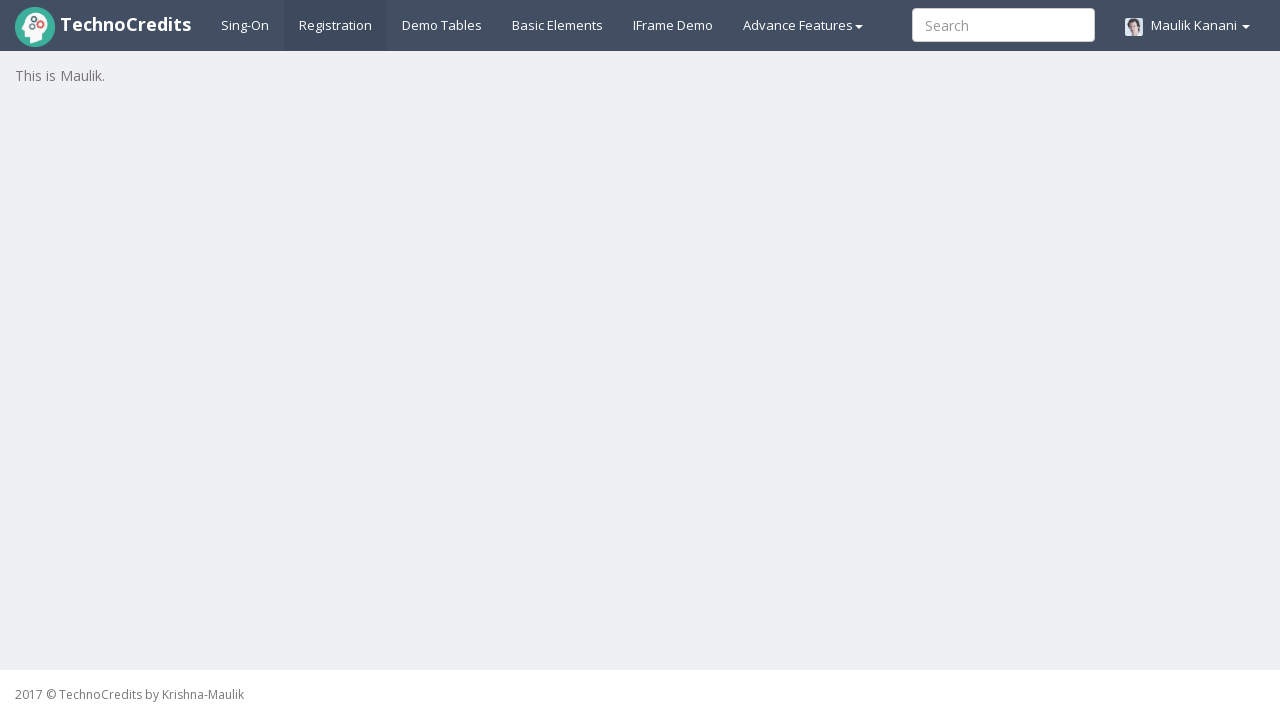

Registration form loaded and first name field is visible
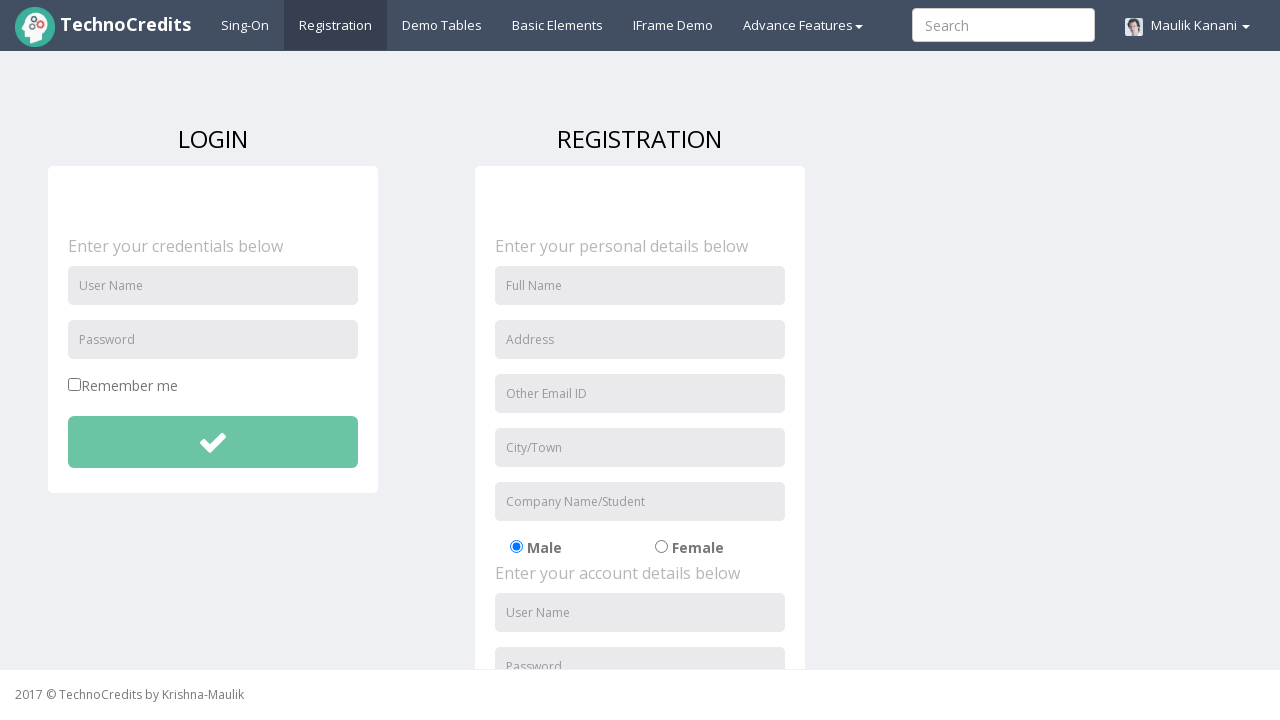

Filled first name field with 'John' on //input[@name='fName']
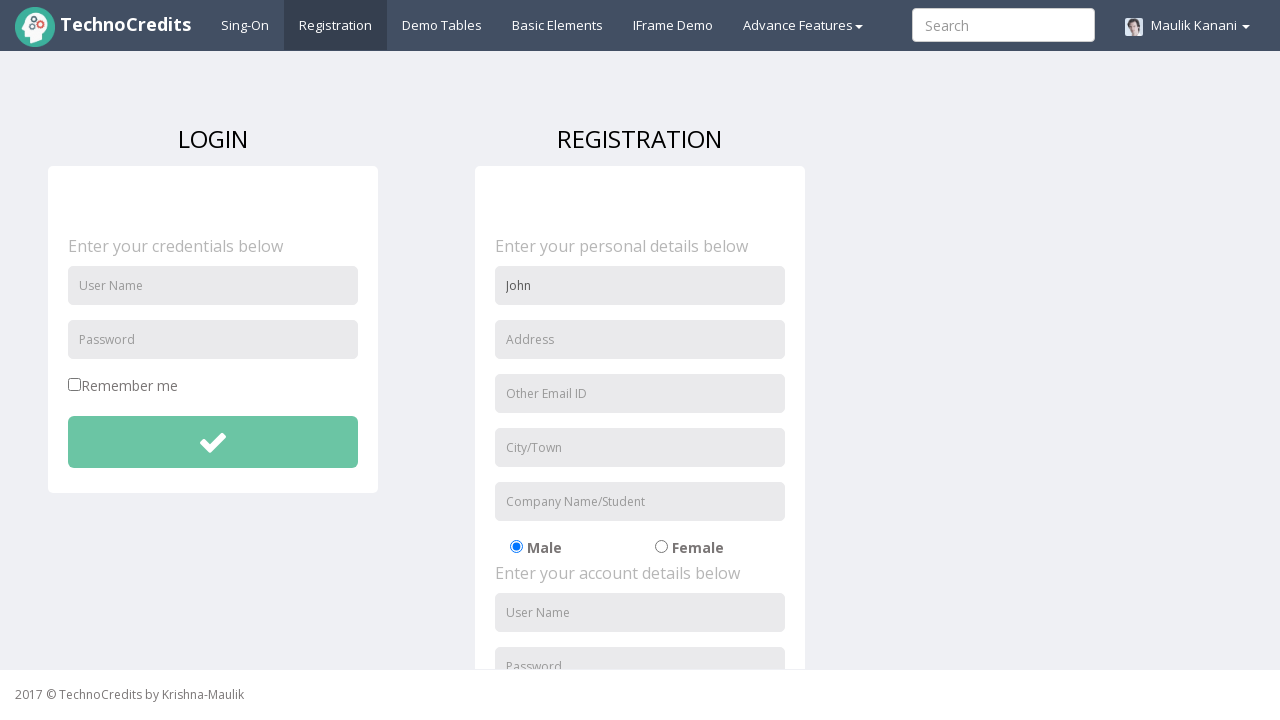

Filled address field with '123 Test Street' on //input[@id='address']
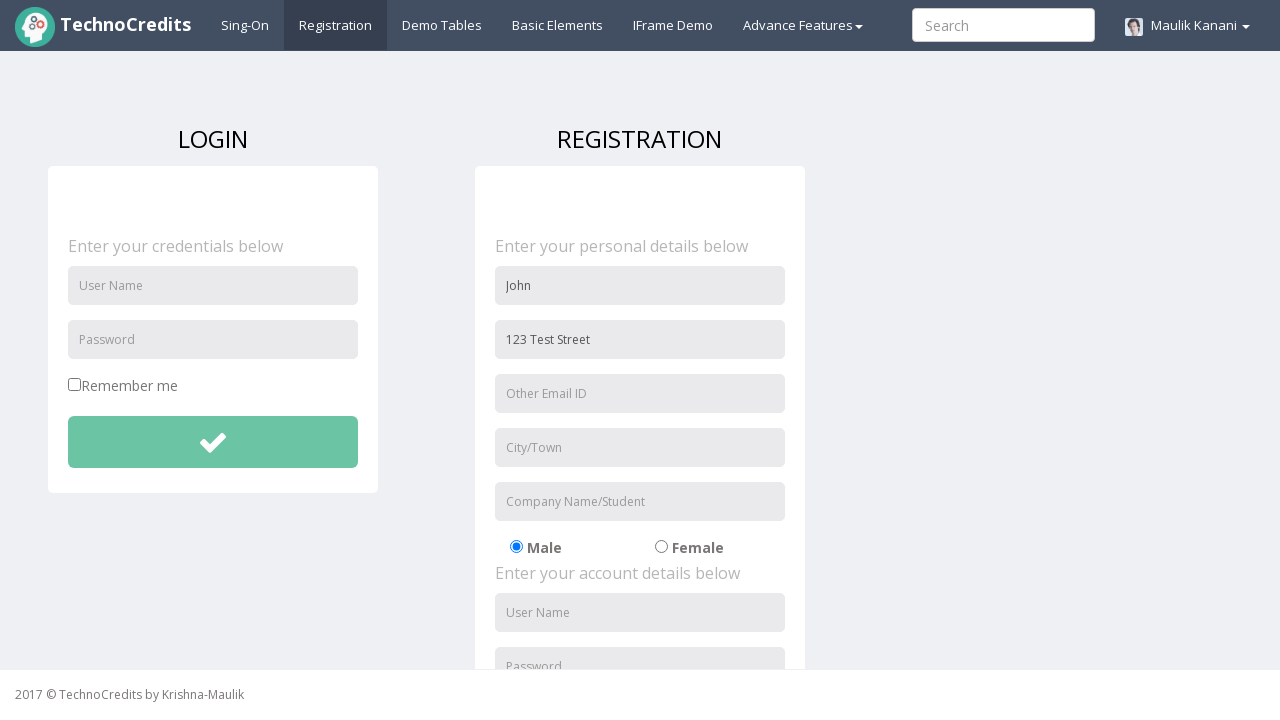

Filled email field with 'johntest@example.com' on //input[@id='useremail']
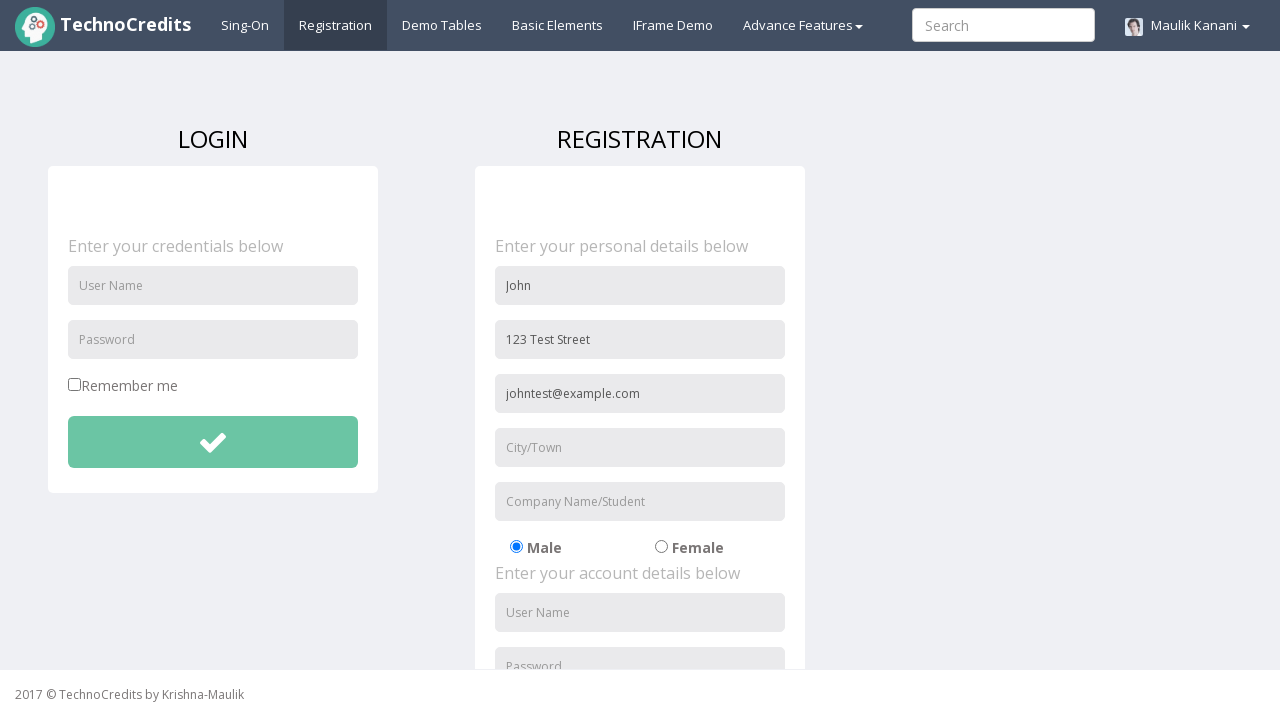

Filled city field with 'Boston' on //input[@id='usercity']
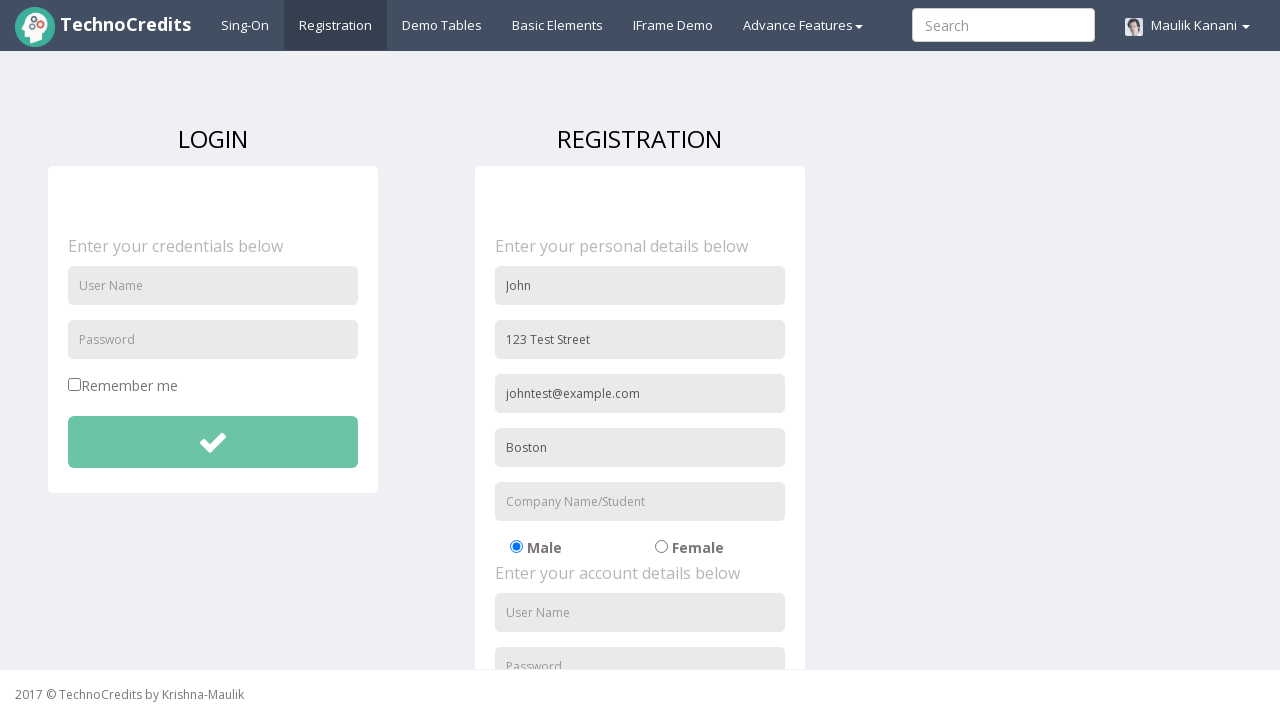

Filled organization field with 'TechCorp' on //input[@id='organization']
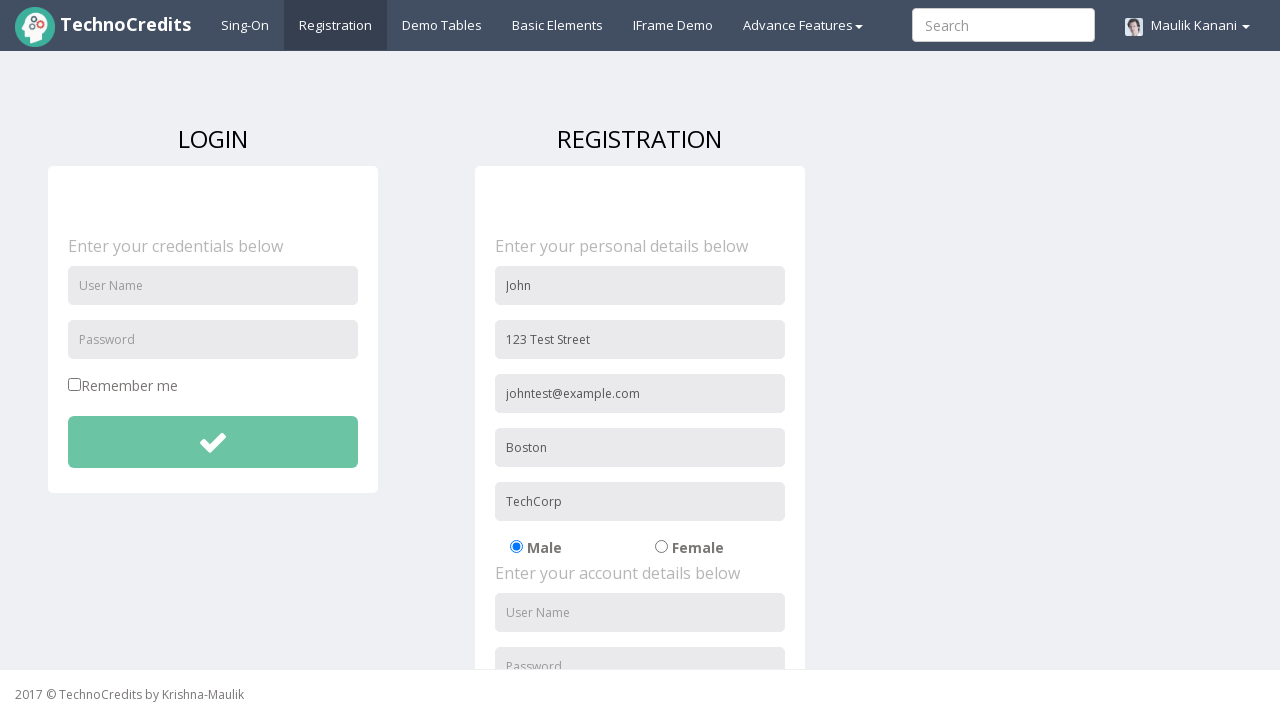

Selected gender radio button at (567, 547) on xpath=//label[@for='radio-01']
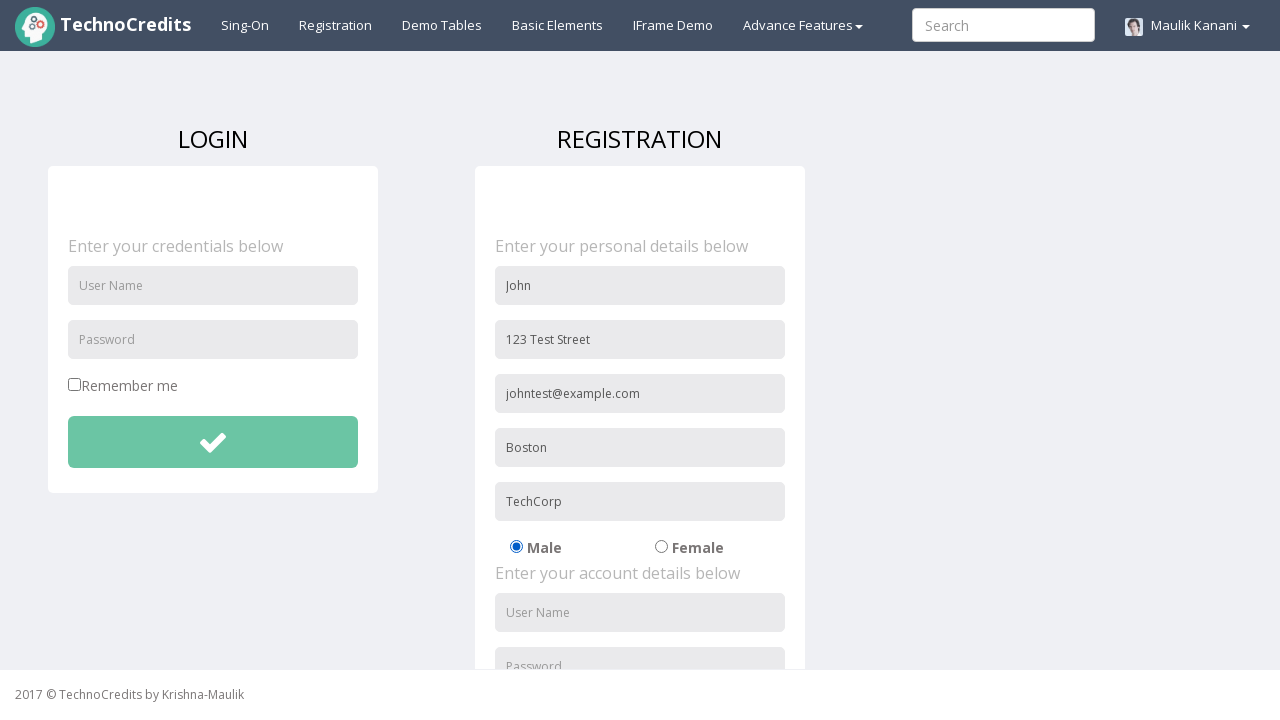

Filled username field with 'johnuser456' on //input[@id='usernameReg']
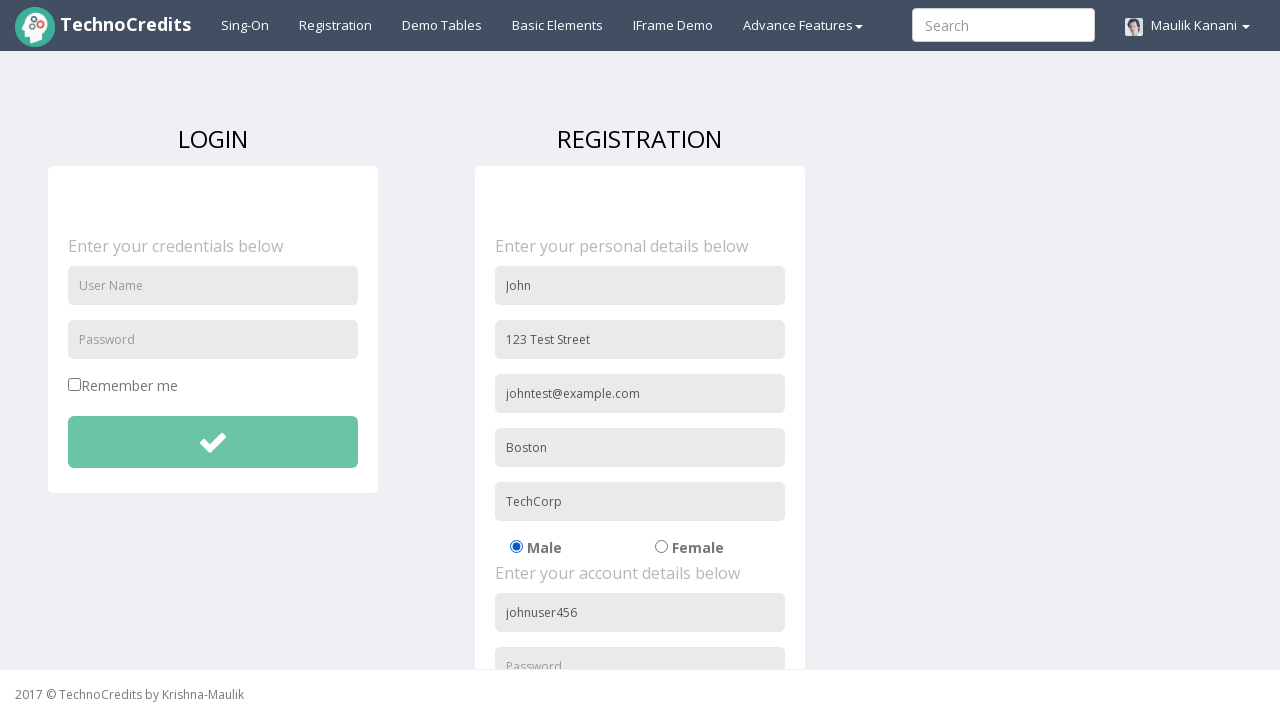

Filled password field with 'testpass123' on //input[@id='passwordReg']
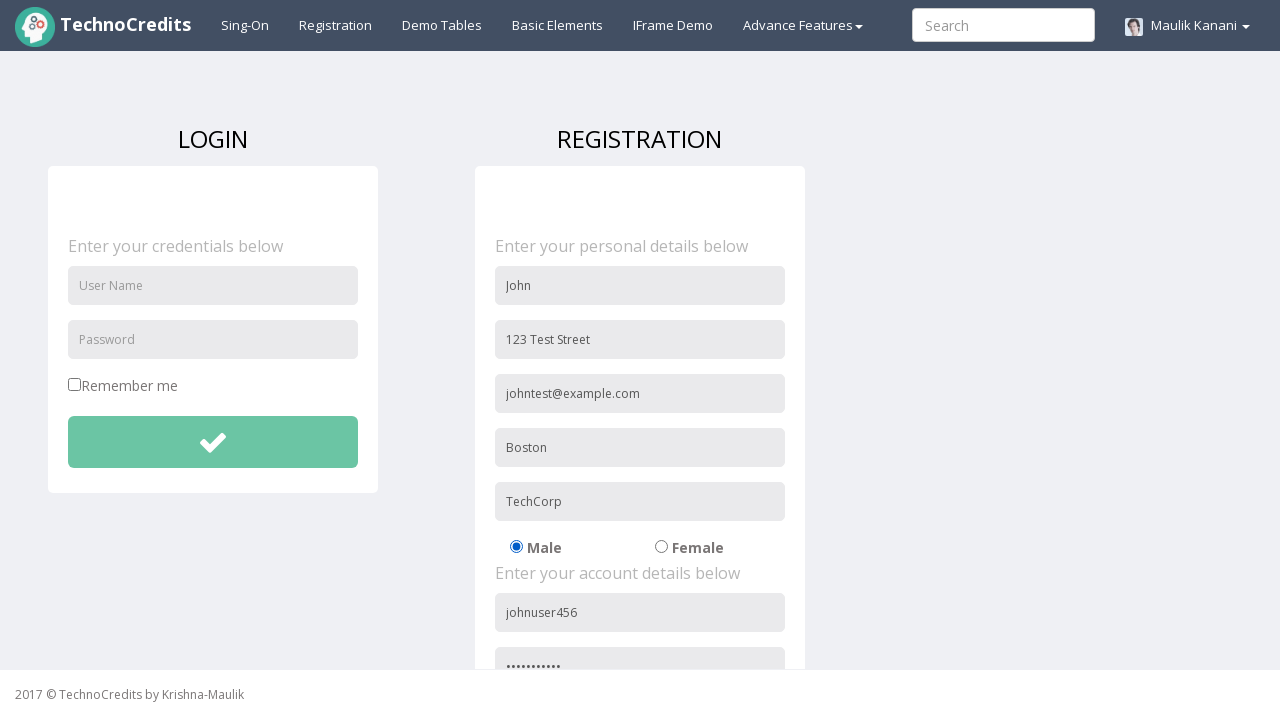

Filled confirm password field with 'testpass123' on //input[@id='repasswordReg']
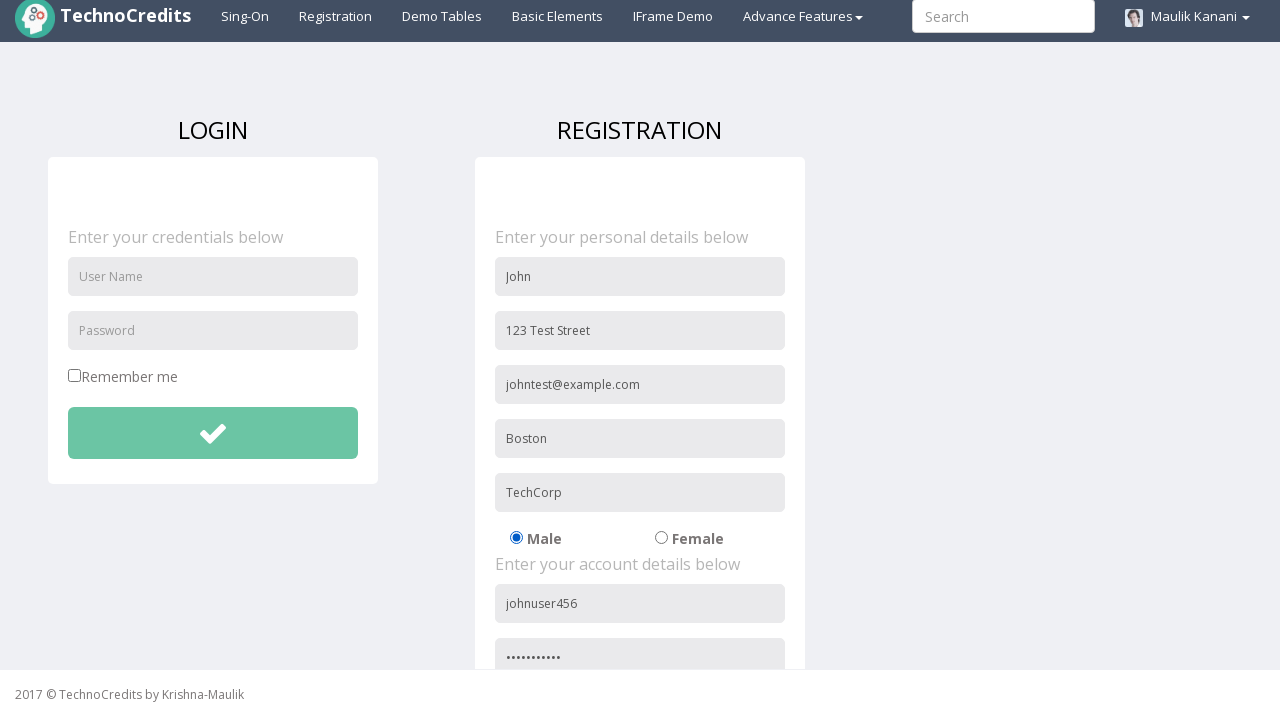

Checked the signup agreement checkbox at (481, 601) on xpath=//input[@id='signupAgreement']
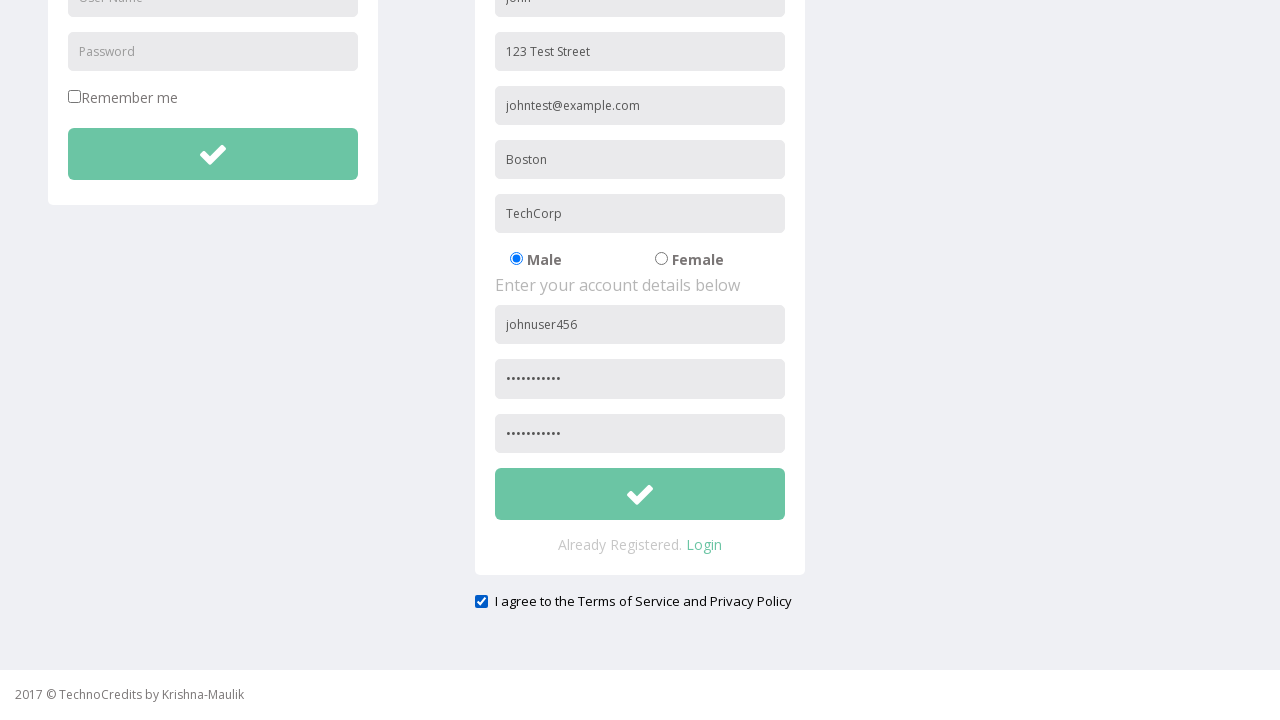

Clicked submit button to complete registration at (640, 494) on xpath=//button[@id='btnsubmitsignUp']
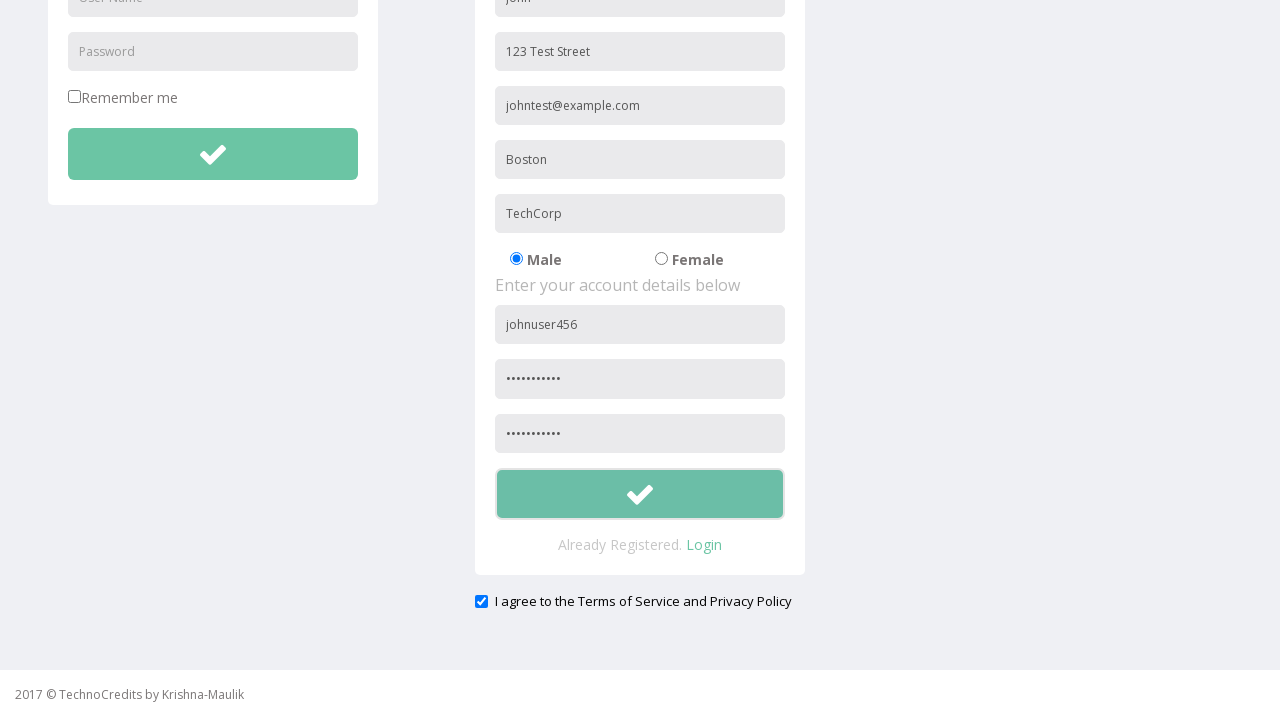

Success alert dialog accepted - registration form submission completed successfully
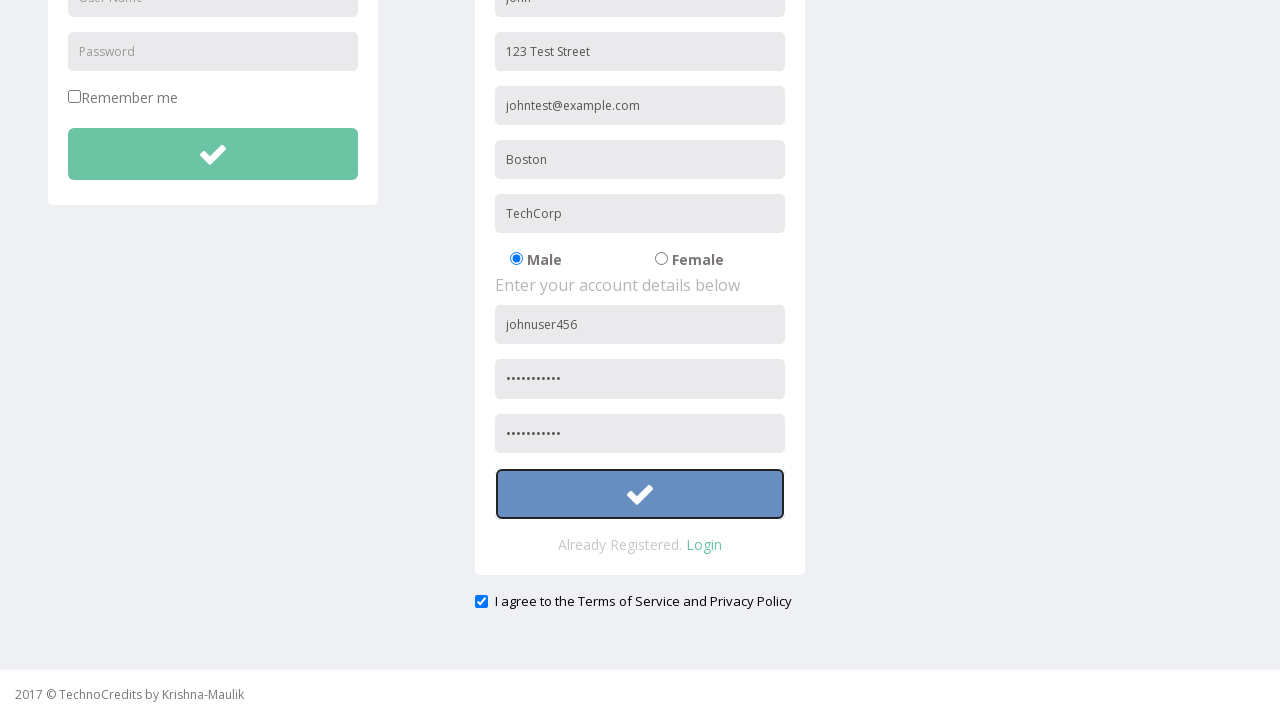

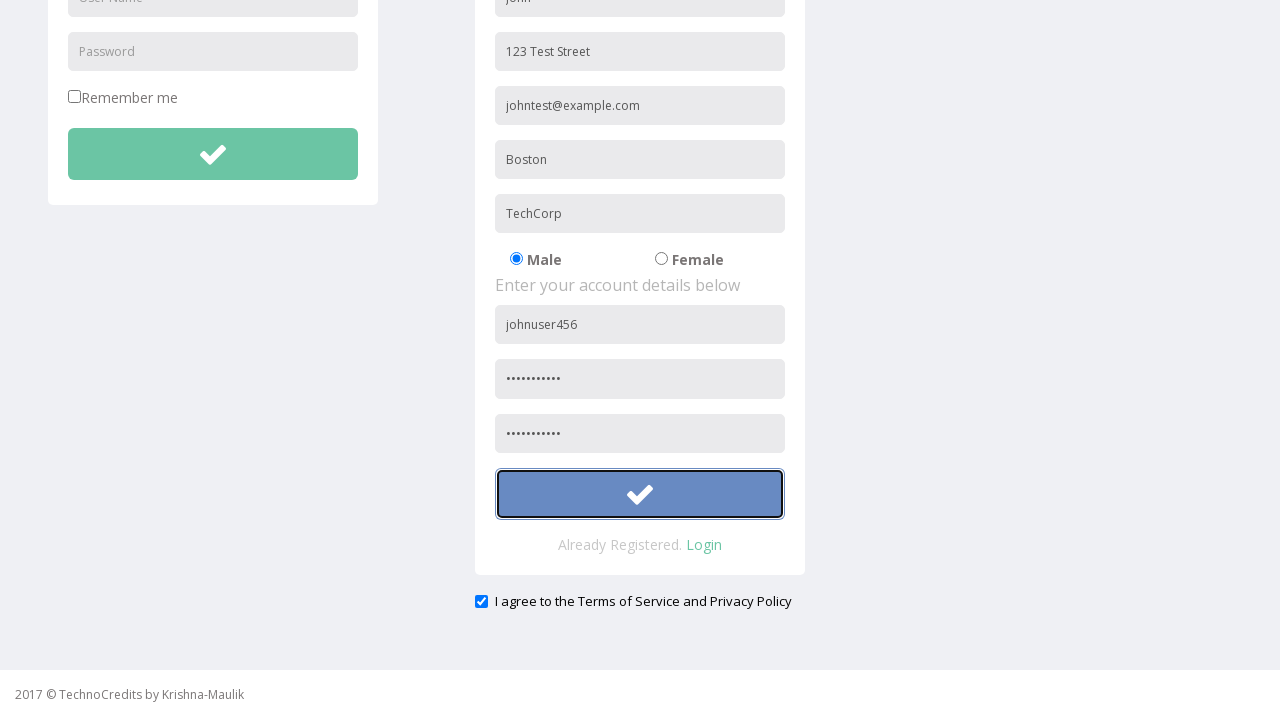